Navigates to the Add/Remove Elements page and verifies the page title is displayed correctly

Starting URL: https://the-internet.herokuapp.com/

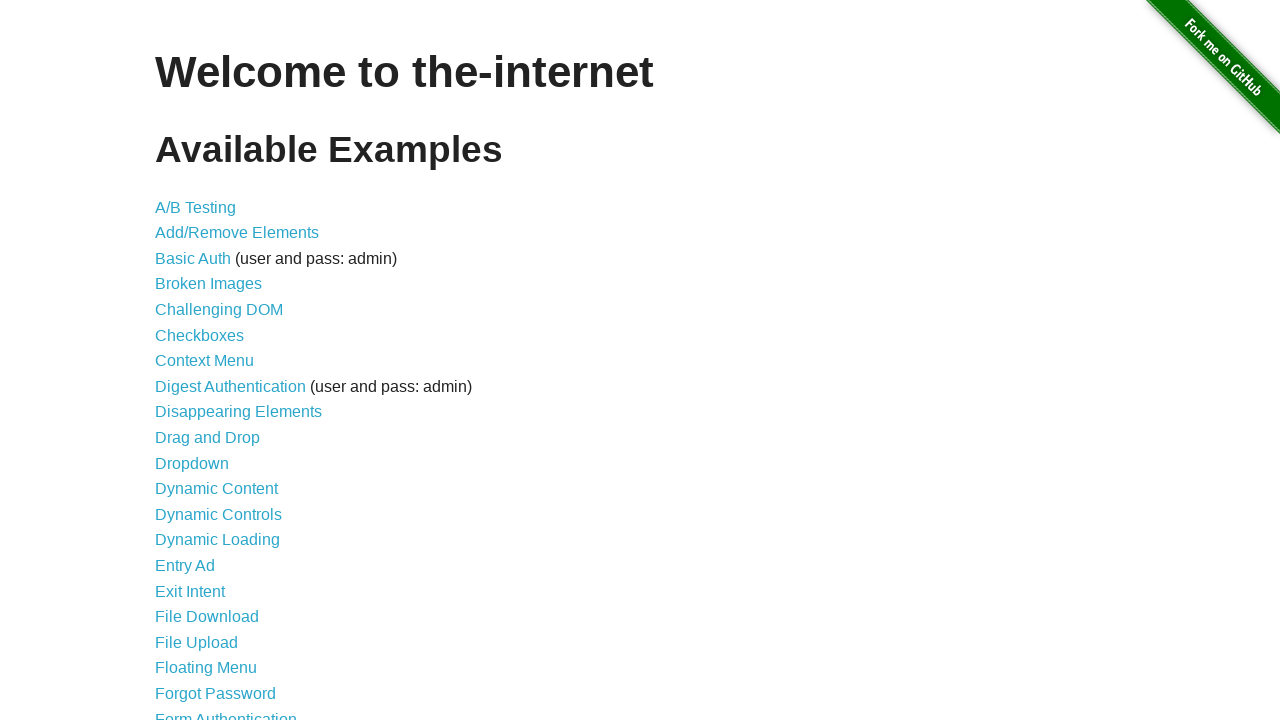

Clicked on Add/Remove Elements link at (237, 233) on xpath=//a[contains(text(),'Add')]
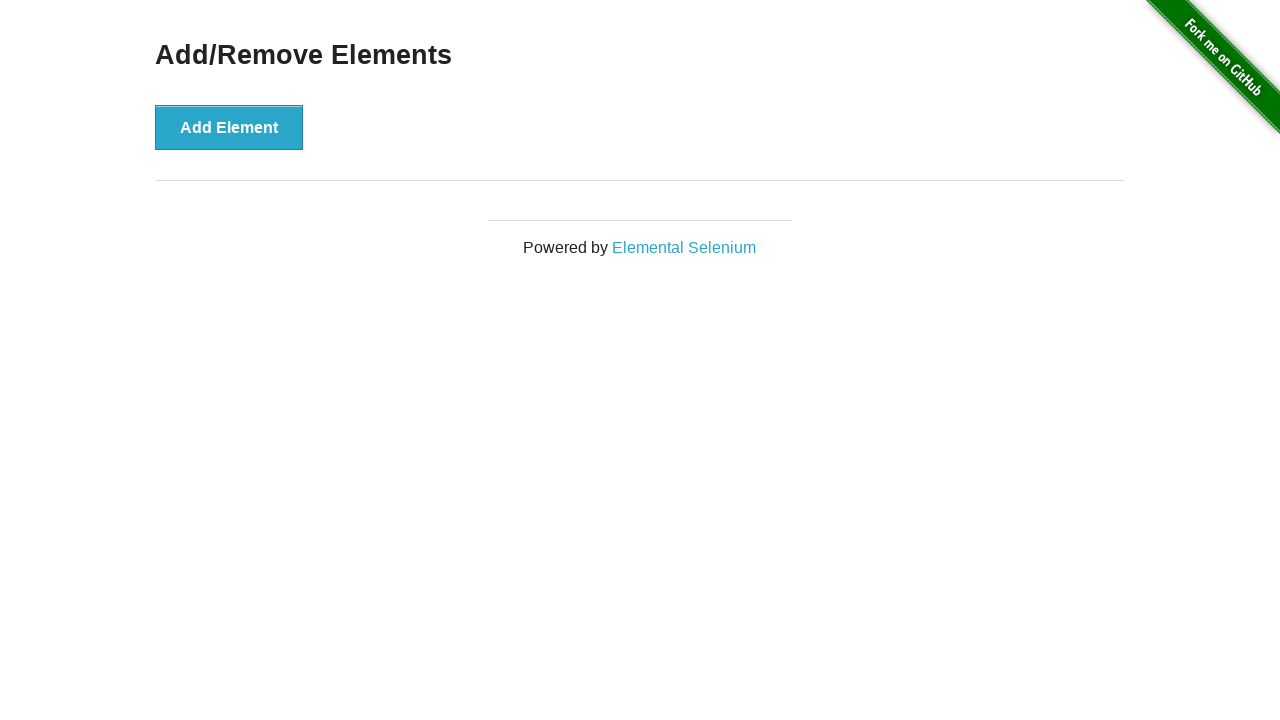

Retrieved page heading text
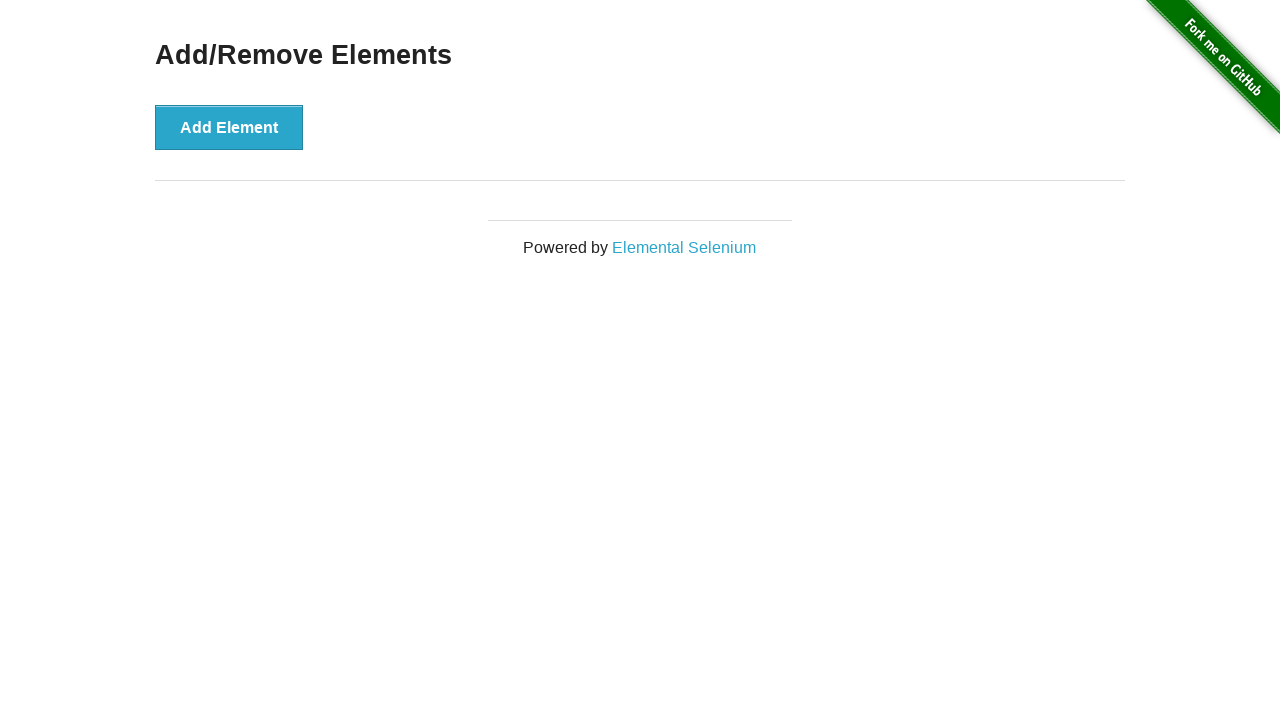

Verified page title is 'Add/Remove Elements'
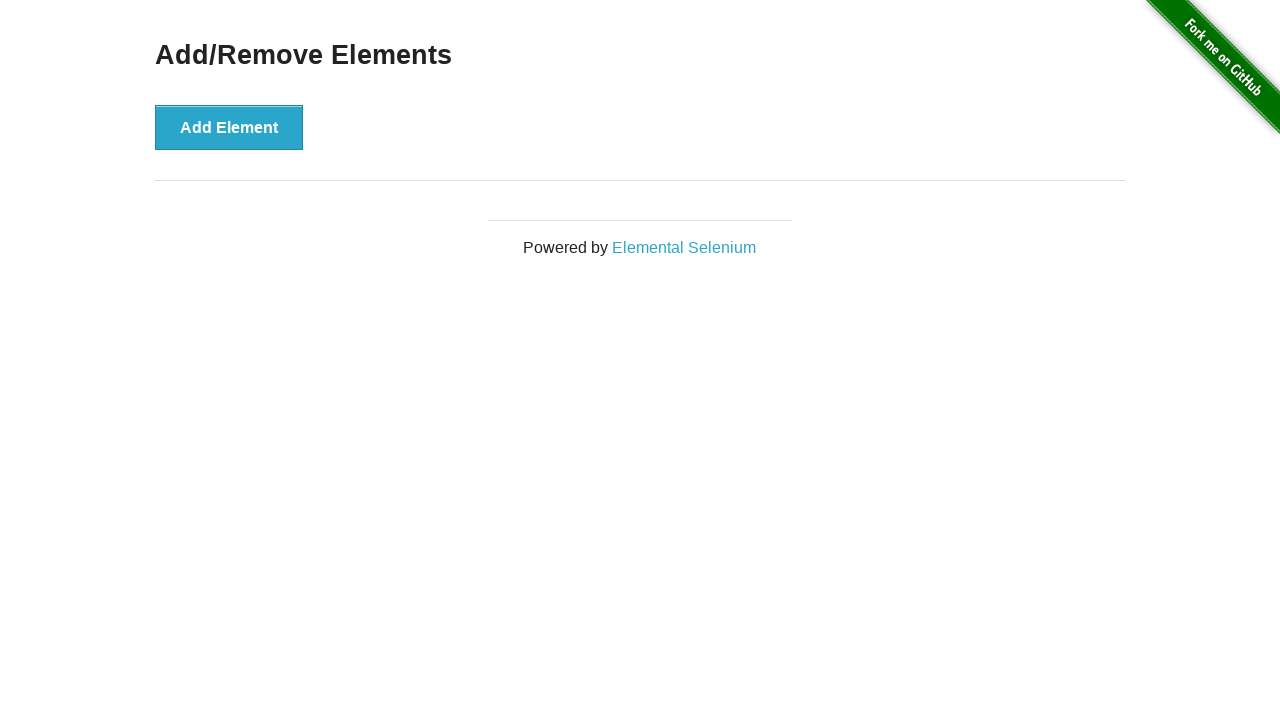

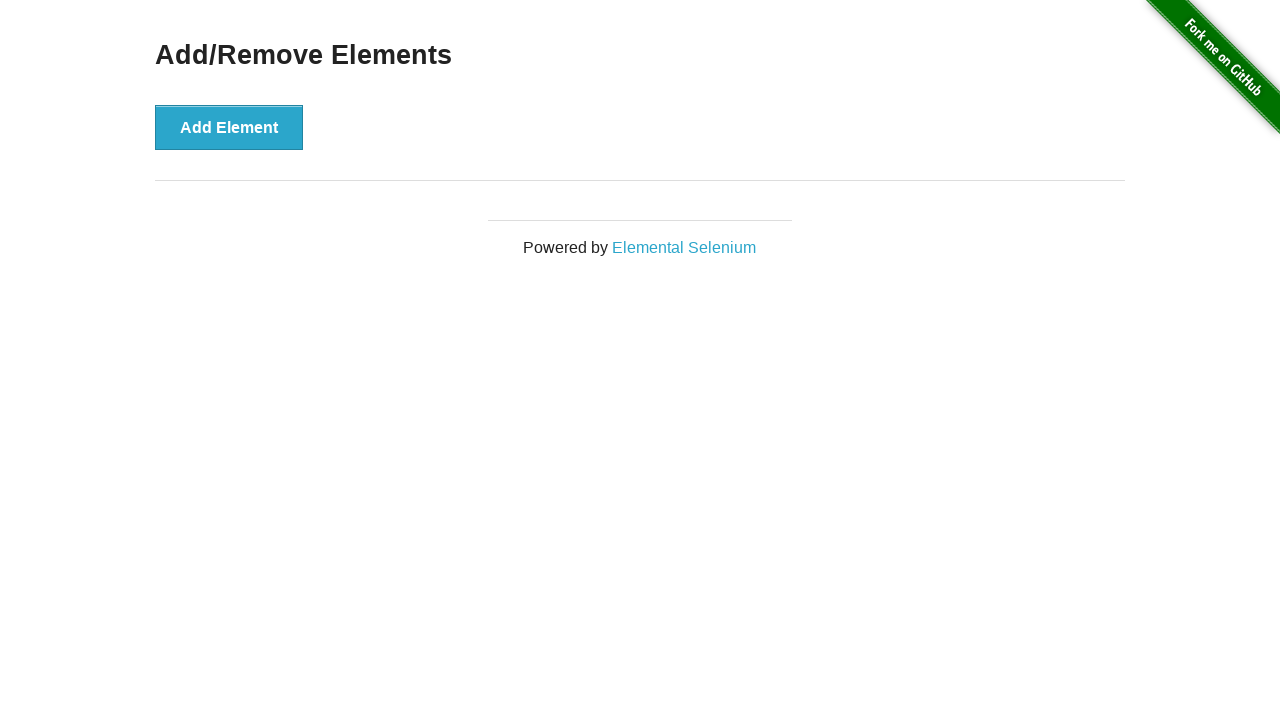